Tests drag and drop functionality by dragging an element and dropping it onto a target area within an iframe

Starting URL: http://jqueryui.com/droppable

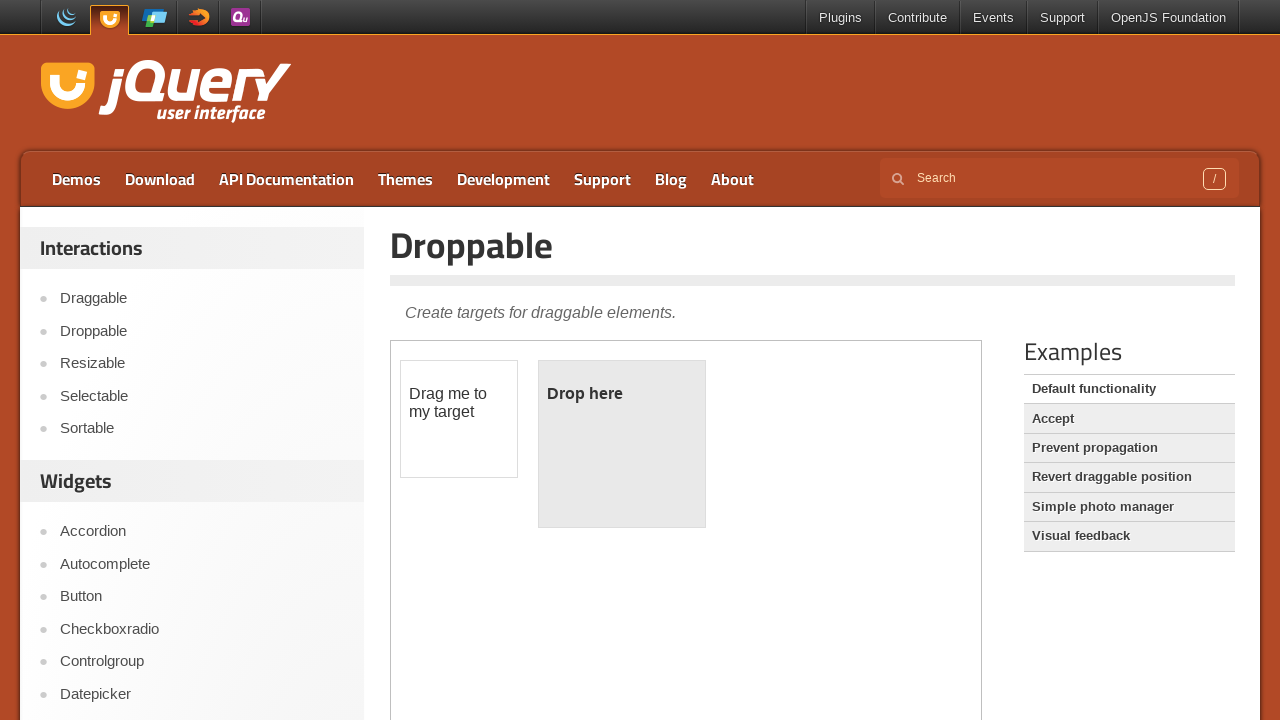

Located iframe containing drag-drop demo
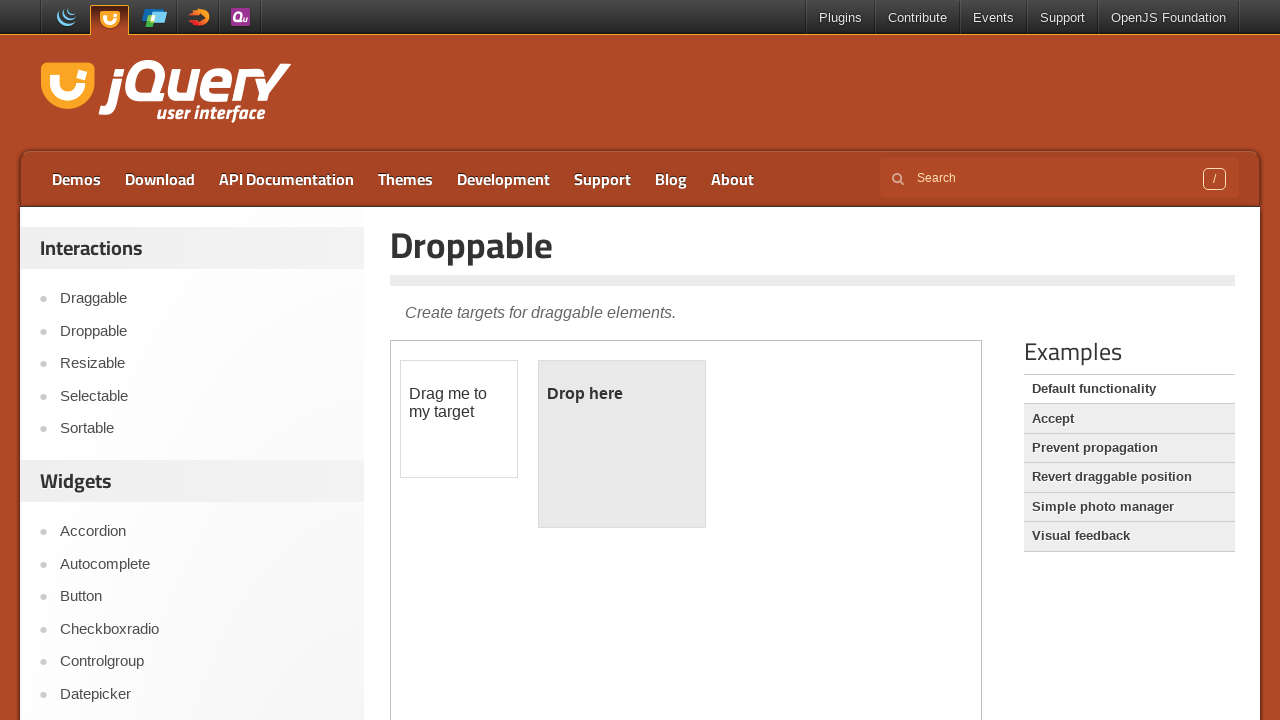

Dragged draggable element and dropped it onto droppable target area at (622, 444)
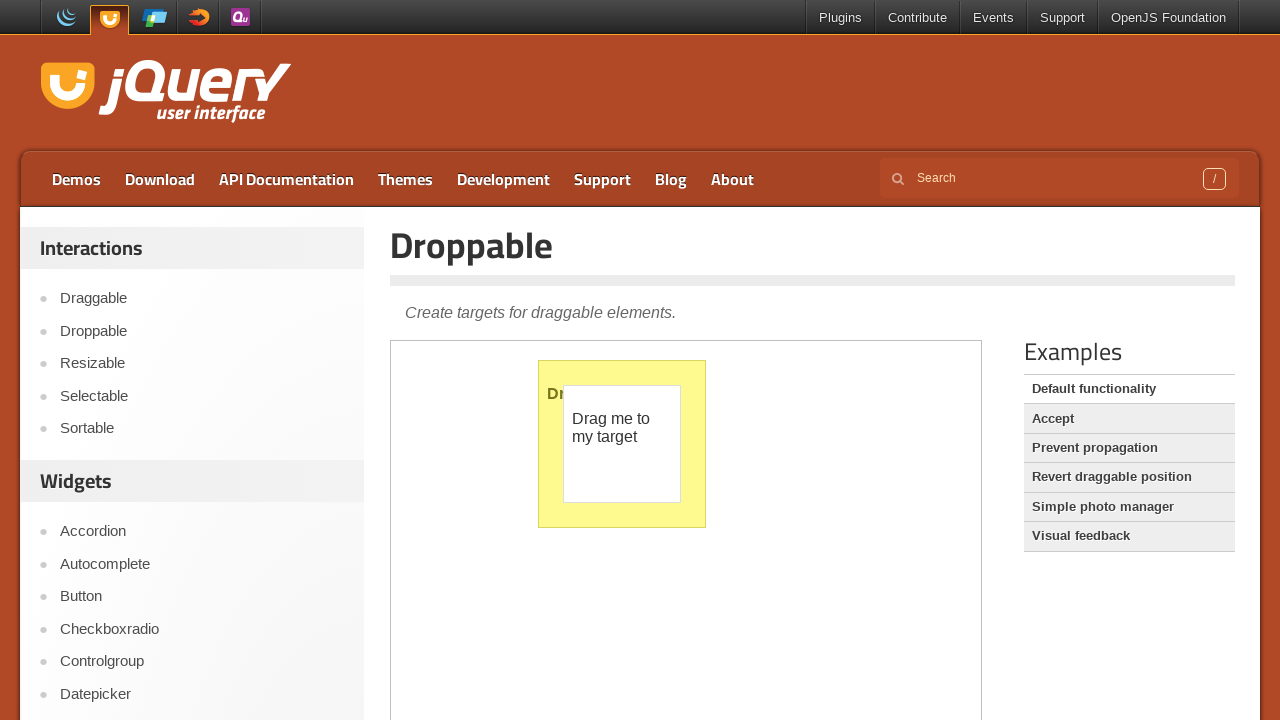

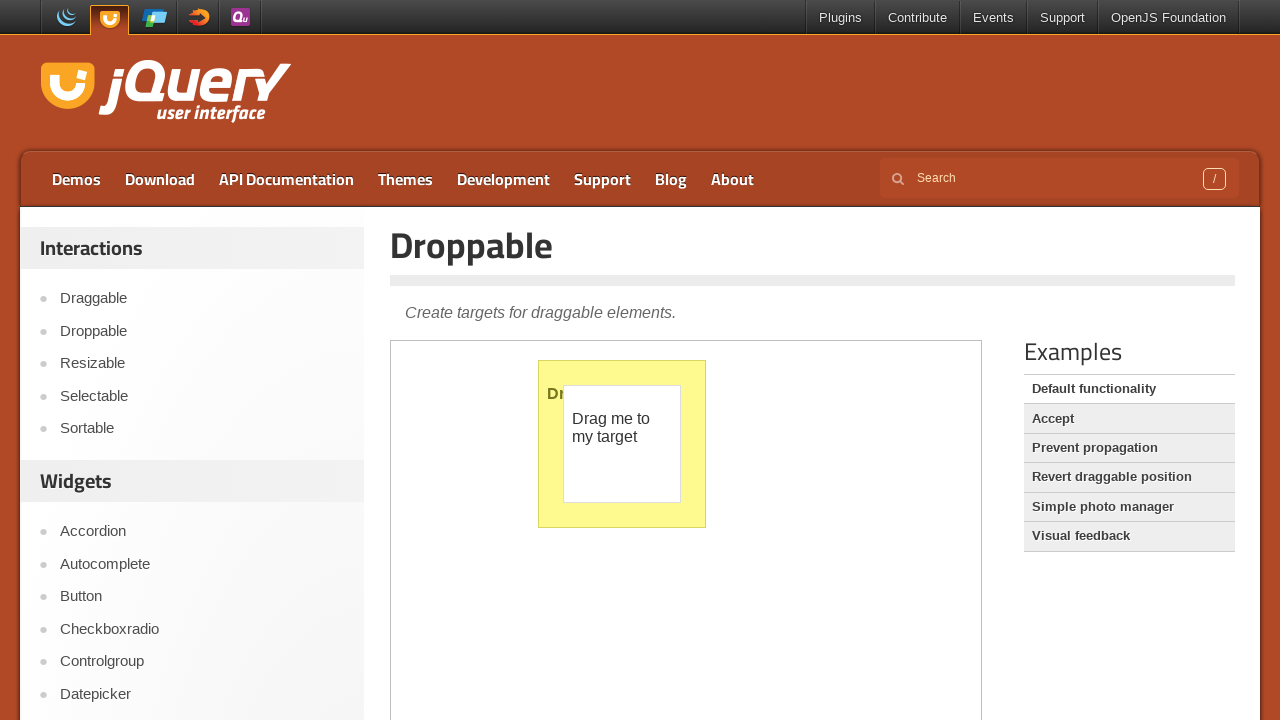